Tests filtering to display all todo items after applying other filters.

Starting URL: https://demo.playwright.dev/todomvc

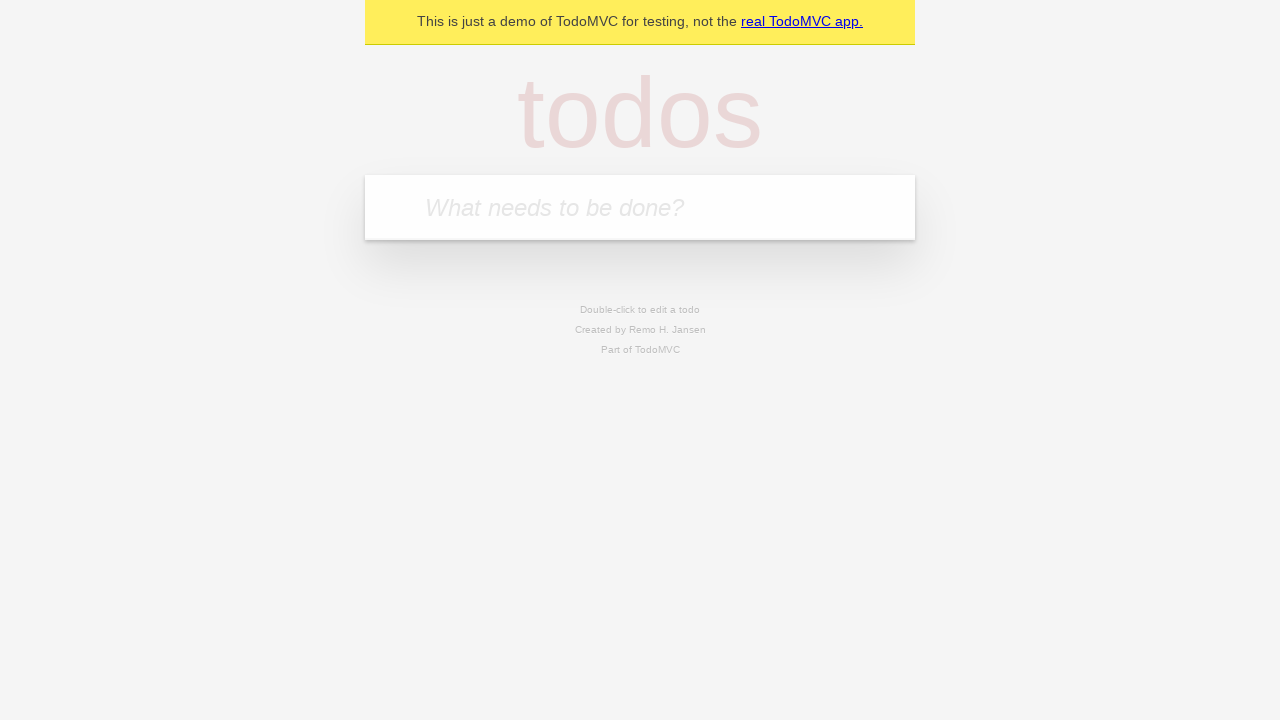

Filled todo input with 'buy some cheese' on internal:attr=[placeholder="What needs to be done?"i]
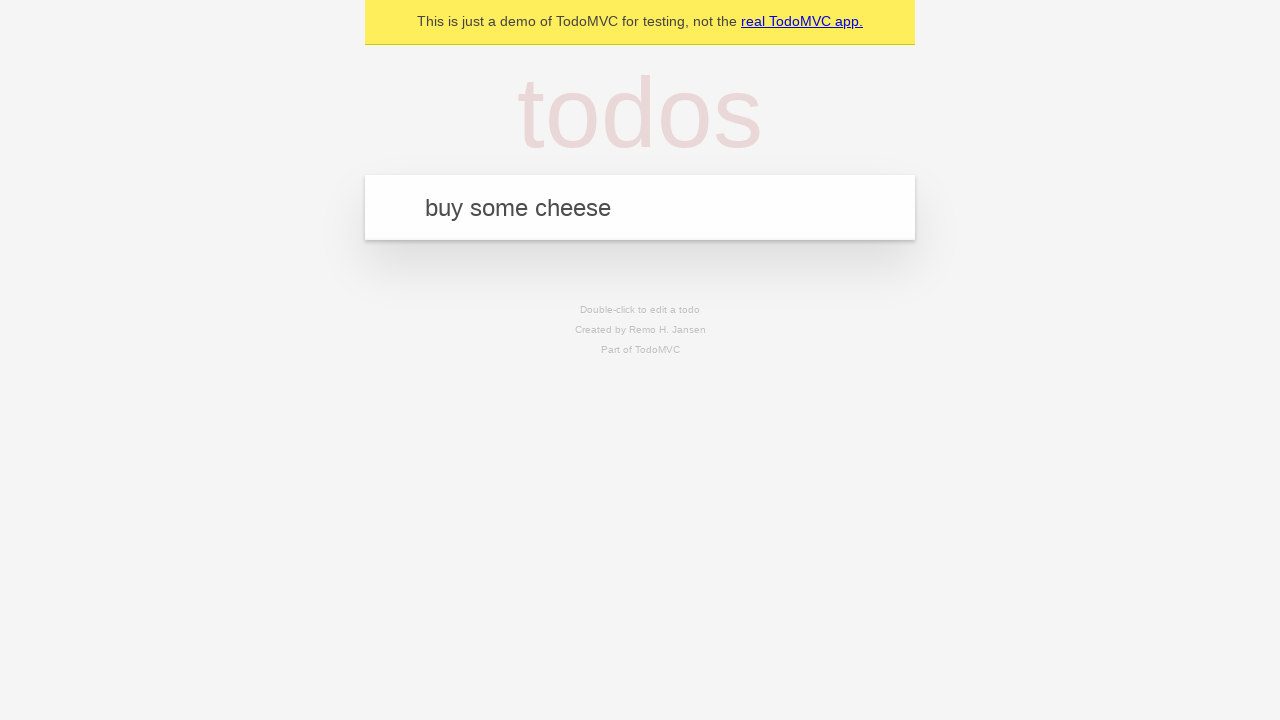

Pressed Enter to add first todo item on internal:attr=[placeholder="What needs to be done?"i]
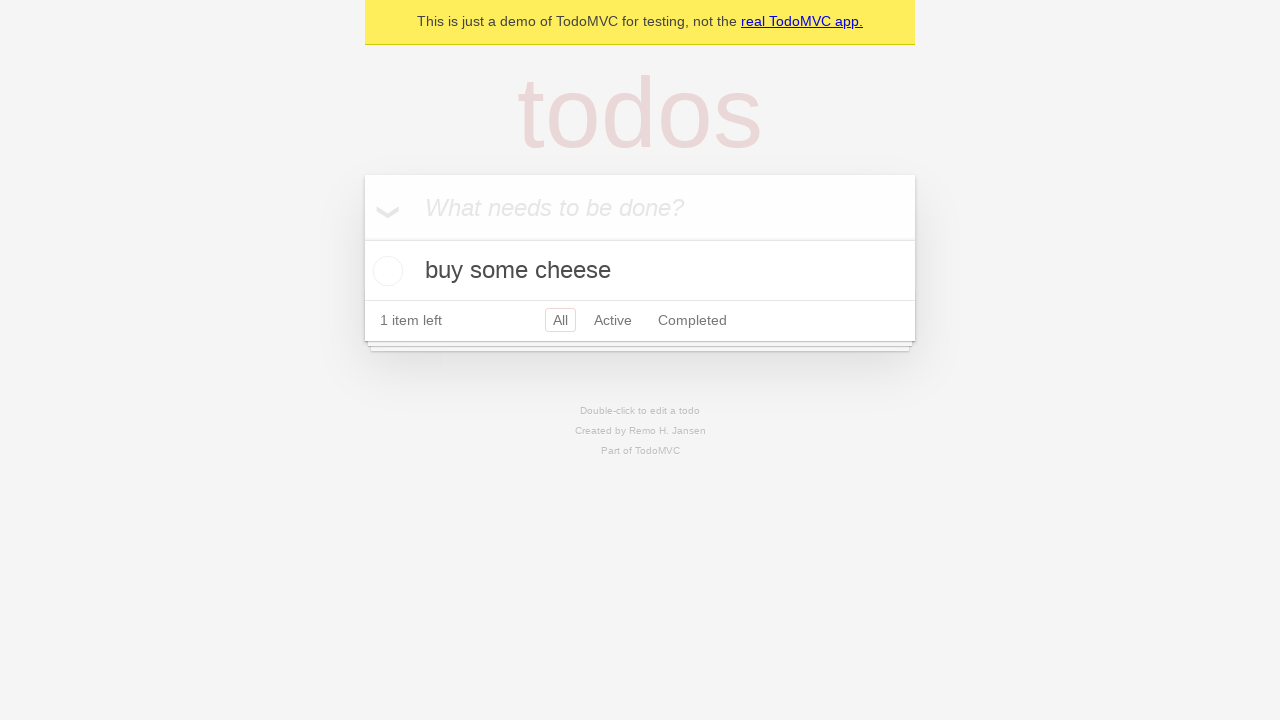

Filled todo input with 'feed the cat' on internal:attr=[placeholder="What needs to be done?"i]
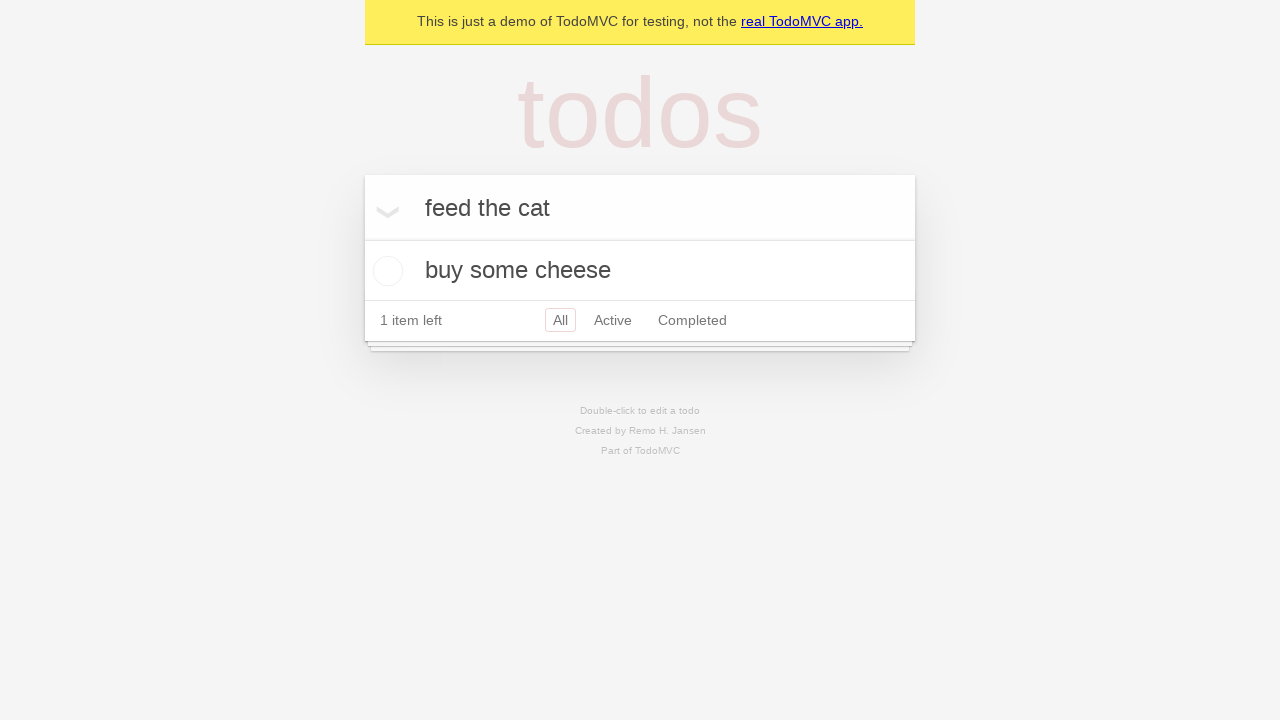

Pressed Enter to add second todo item on internal:attr=[placeholder="What needs to be done?"i]
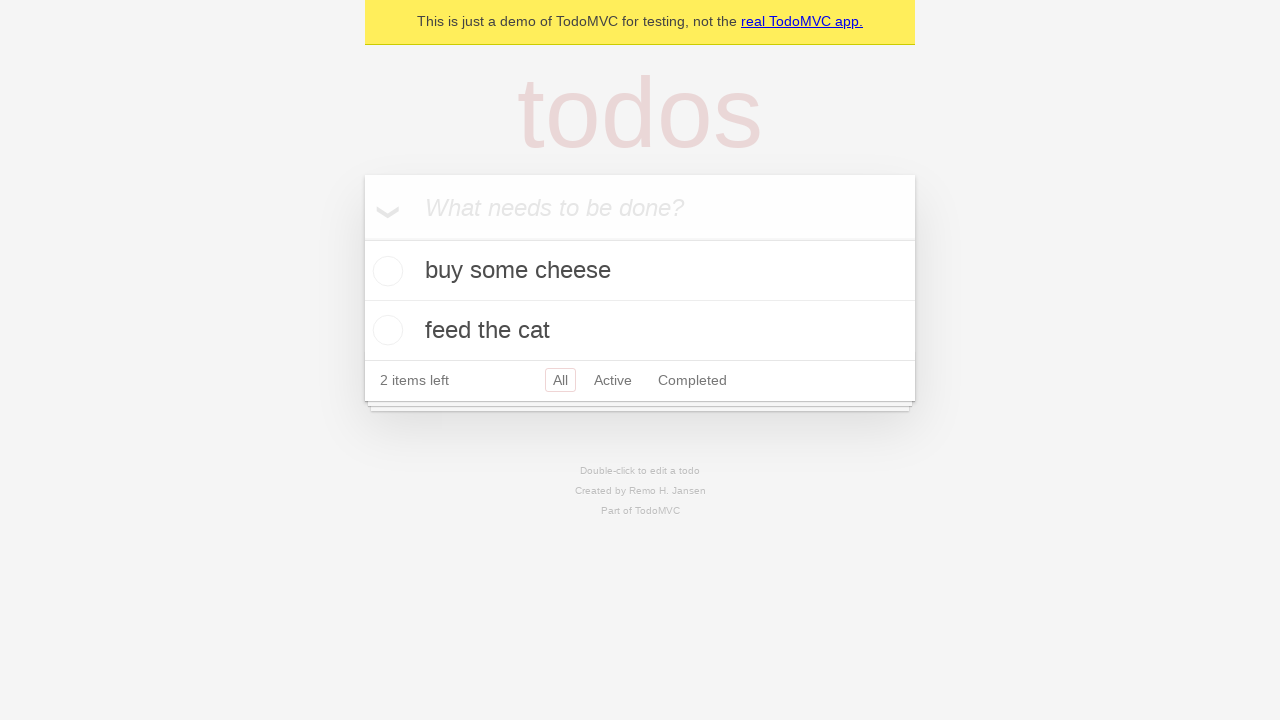

Filled todo input with 'book a doctors appointment' on internal:attr=[placeholder="What needs to be done?"i]
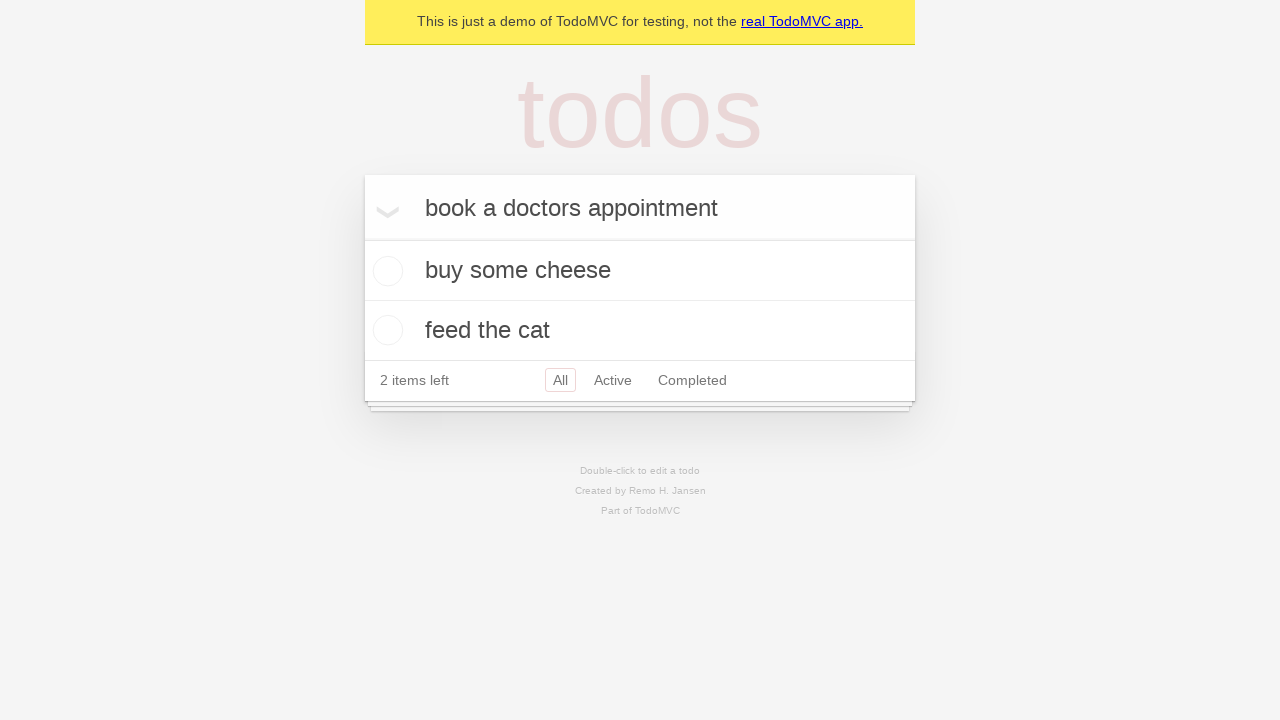

Pressed Enter to add third todo item on internal:attr=[placeholder="What needs to be done?"i]
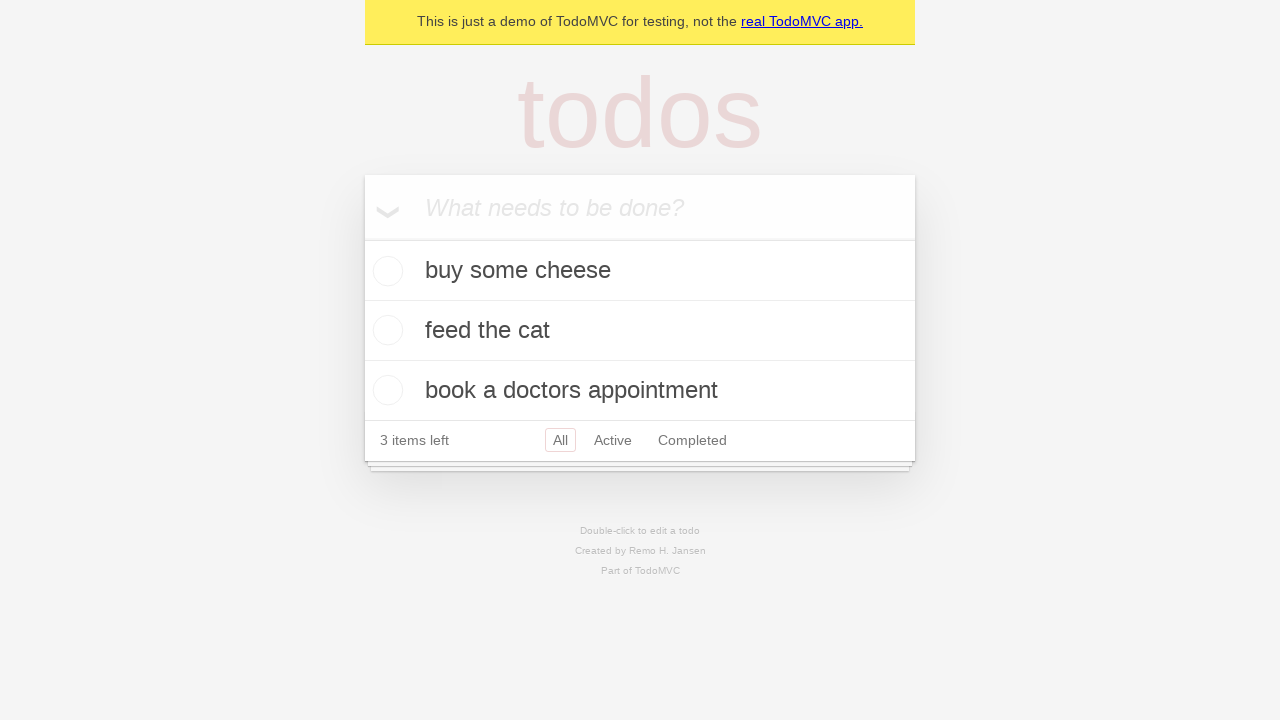

Marked second todo item as complete at (385, 330) on internal:testid=[data-testid="todo-item"s] >> nth=1 >> internal:role=checkbox
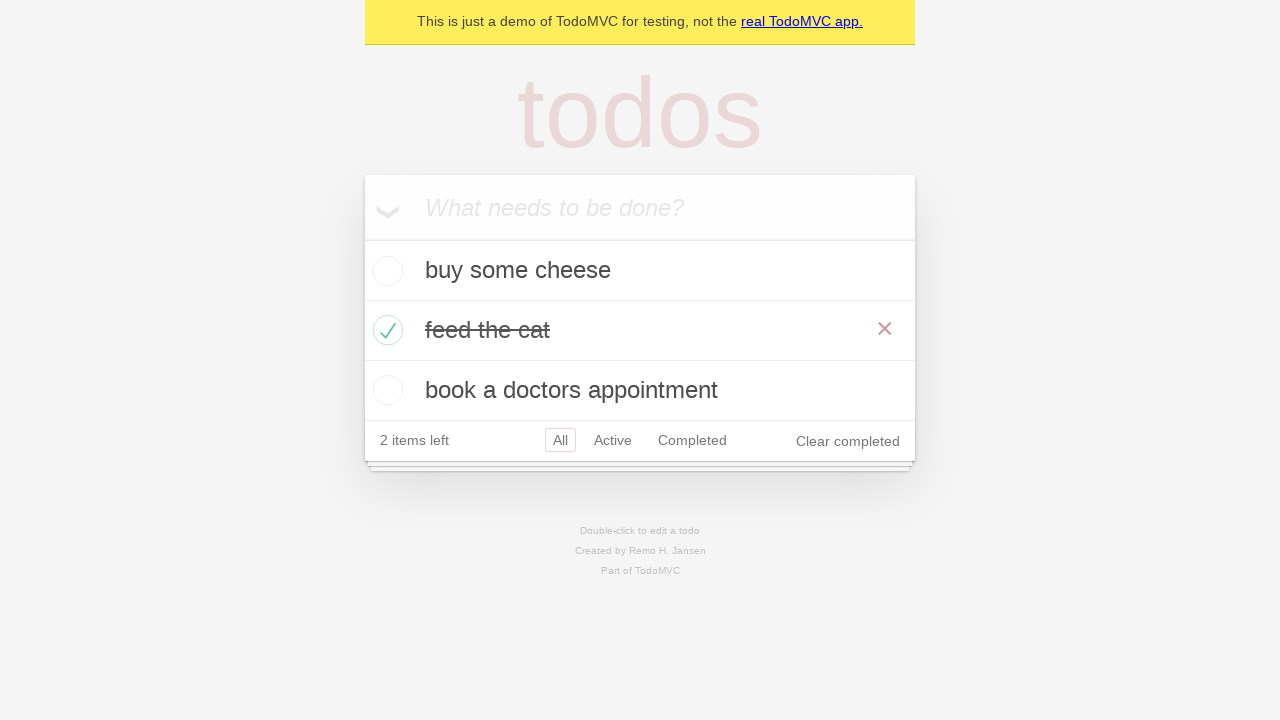

Clicked 'Active' filter link at (613, 440) on internal:role=link[name="Active"i]
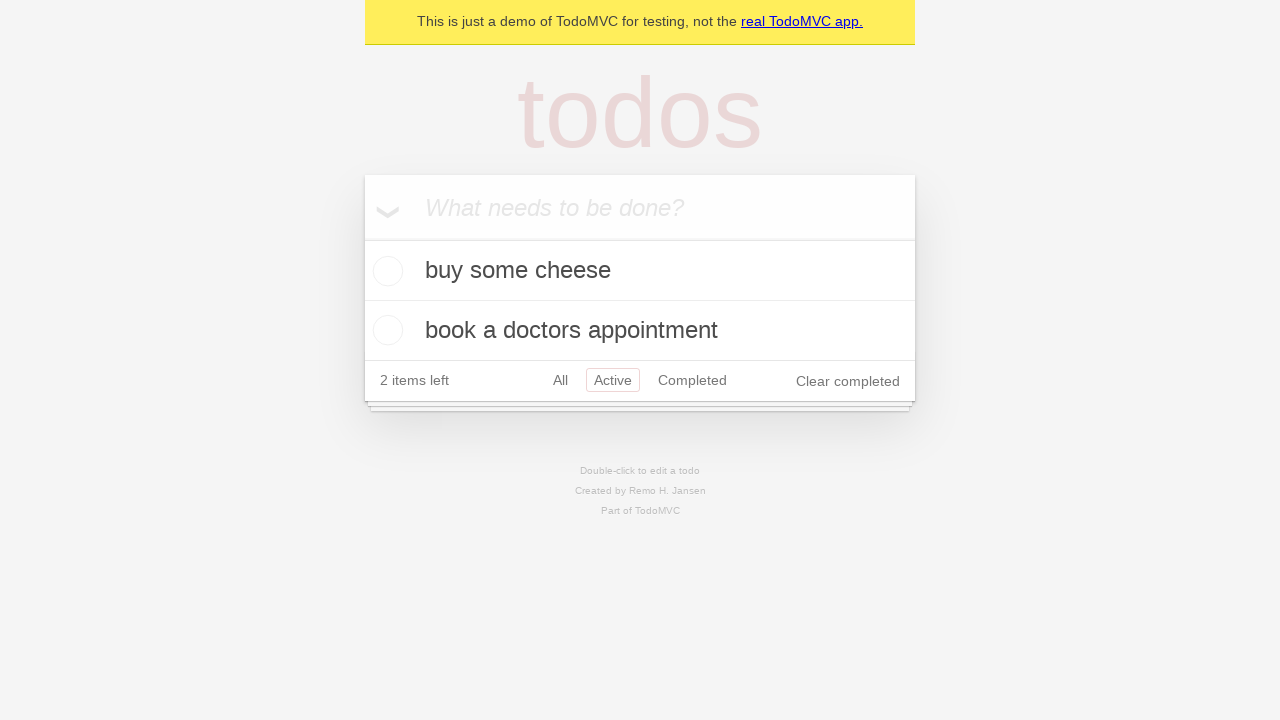

Clicked 'Completed' filter link at (692, 380) on internal:role=link[name="Completed"i]
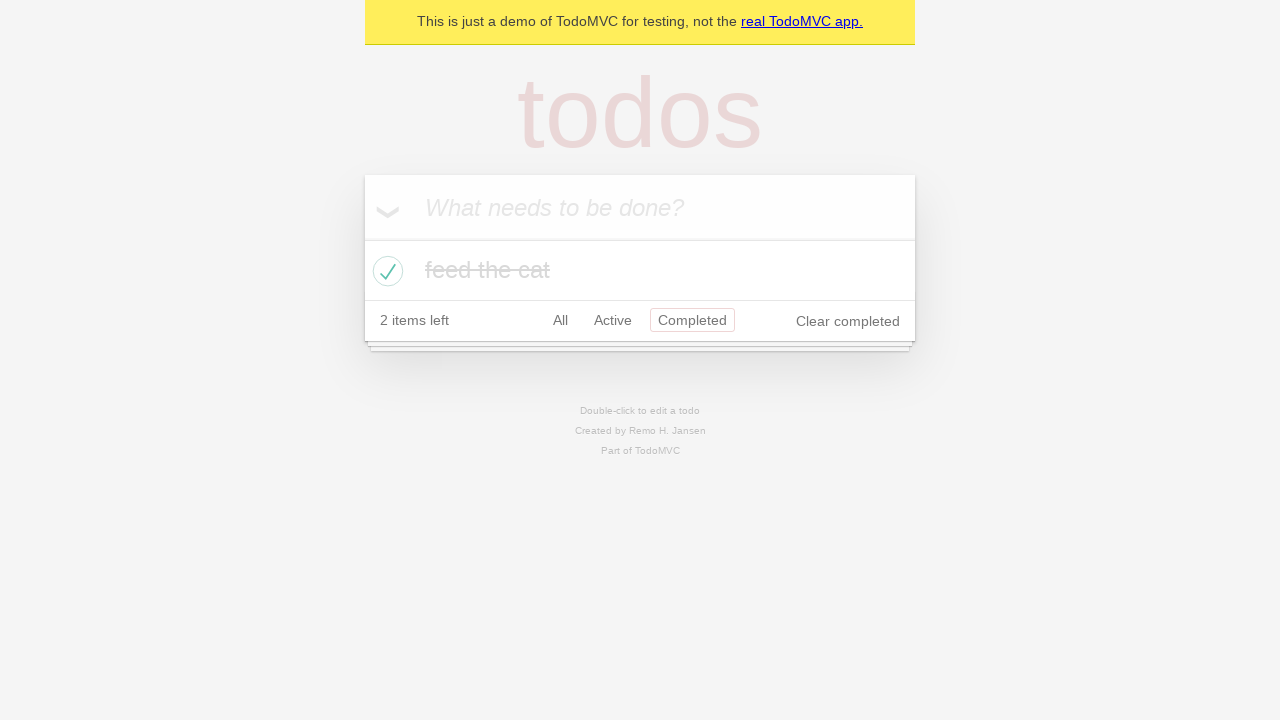

Clicked 'All' filter link to display all items at (560, 320) on internal:role=link[name="All"i]
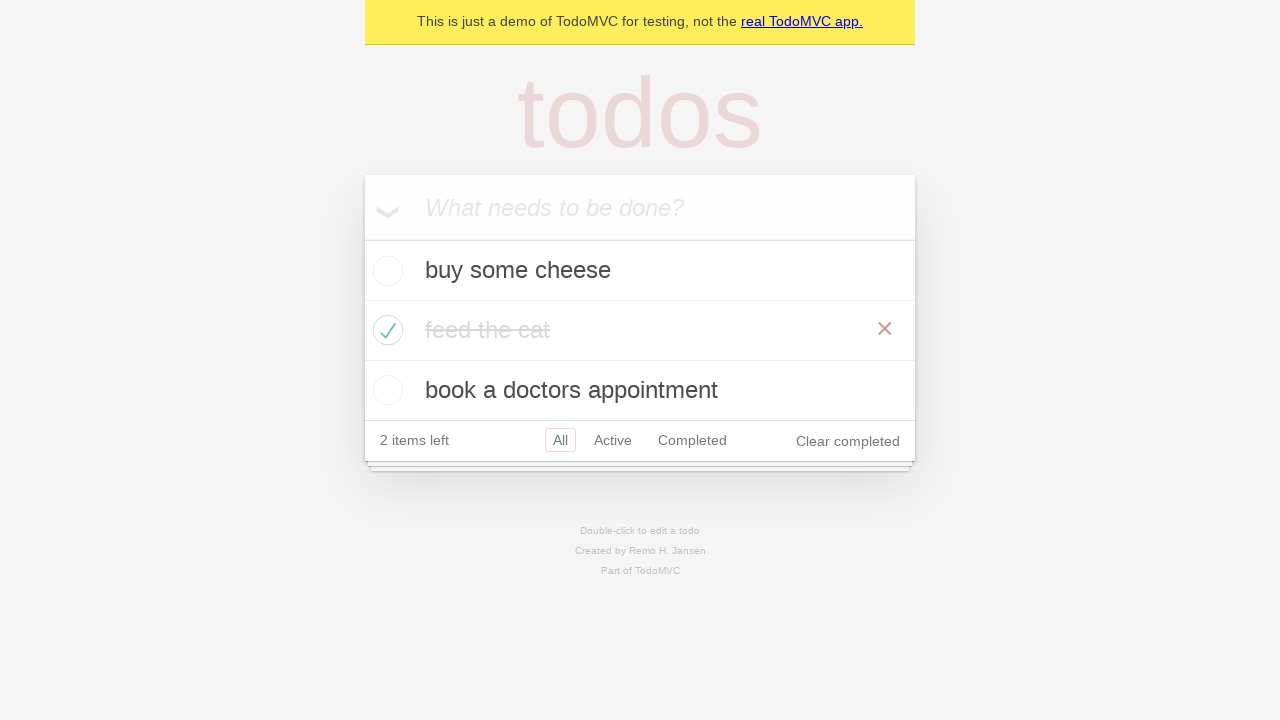

Waited for 'All' filter to apply
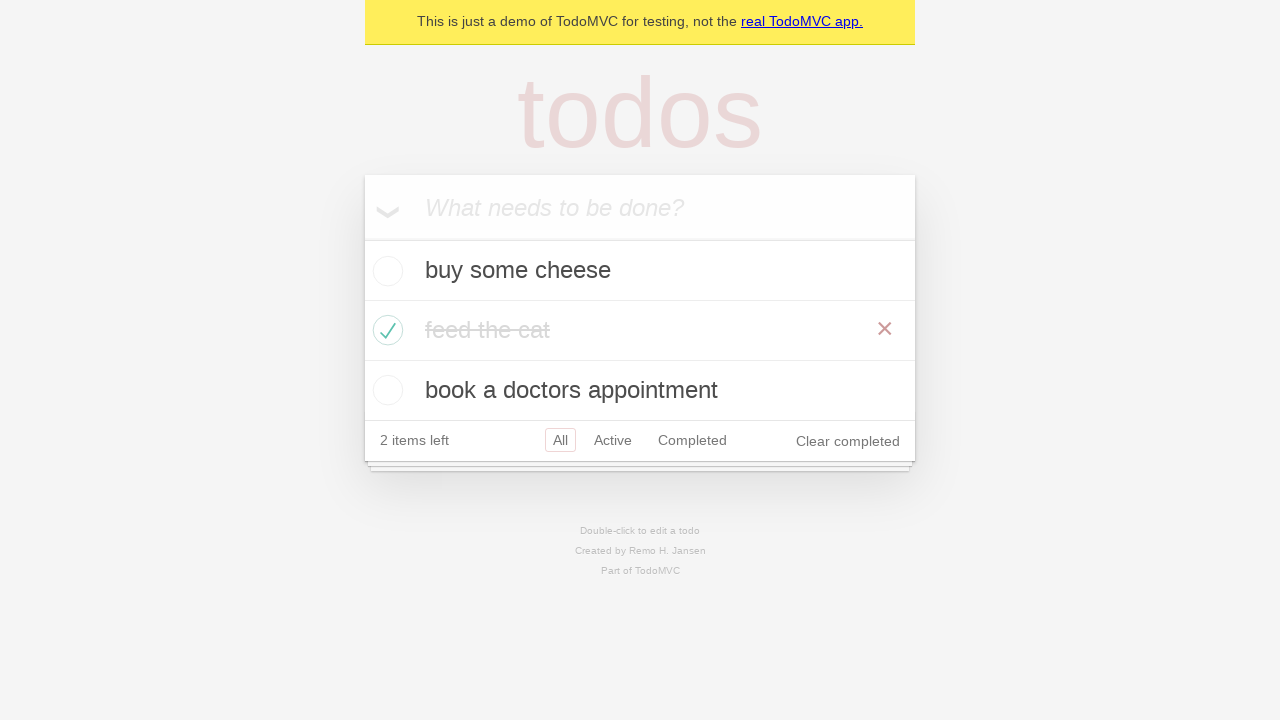

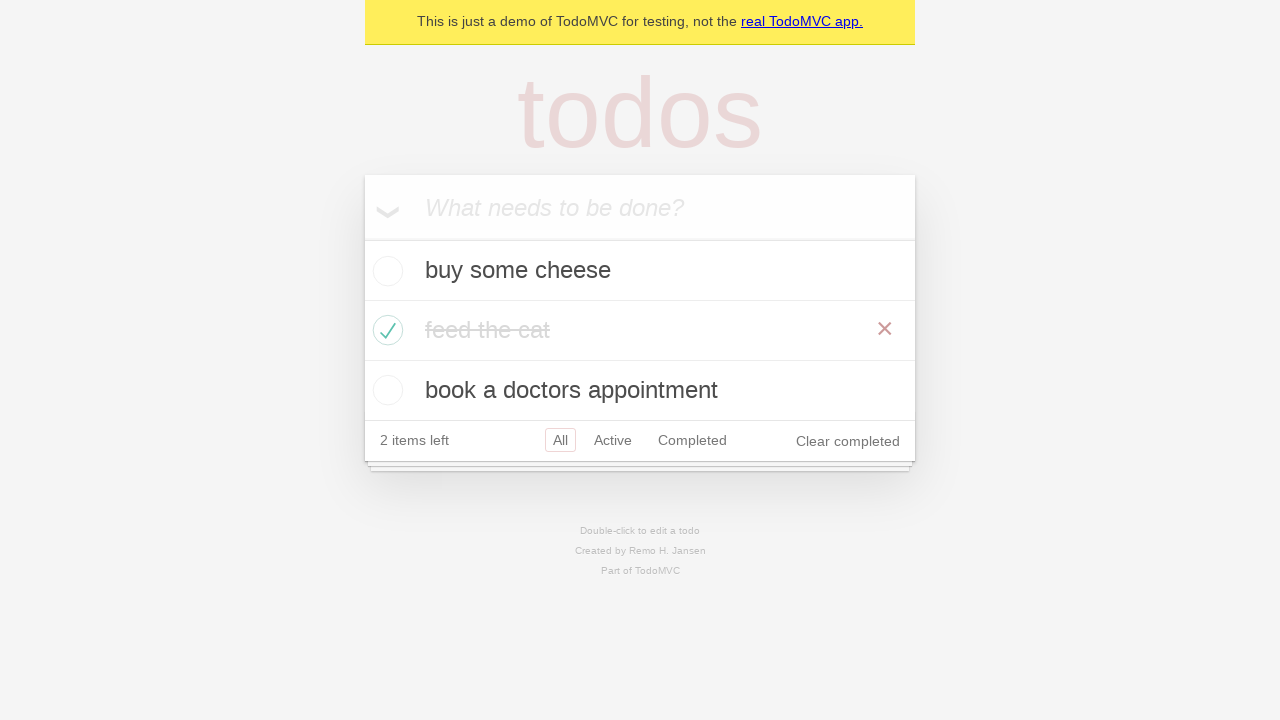